Tests radio button and checkbox interactions on Angular Material demo pages, including selecting Summer radio, then navigating to checkbox page to select/deselect Checked and Indeterminate checkboxes.

Starting URL: https://material.angular.io/components/radio/examples

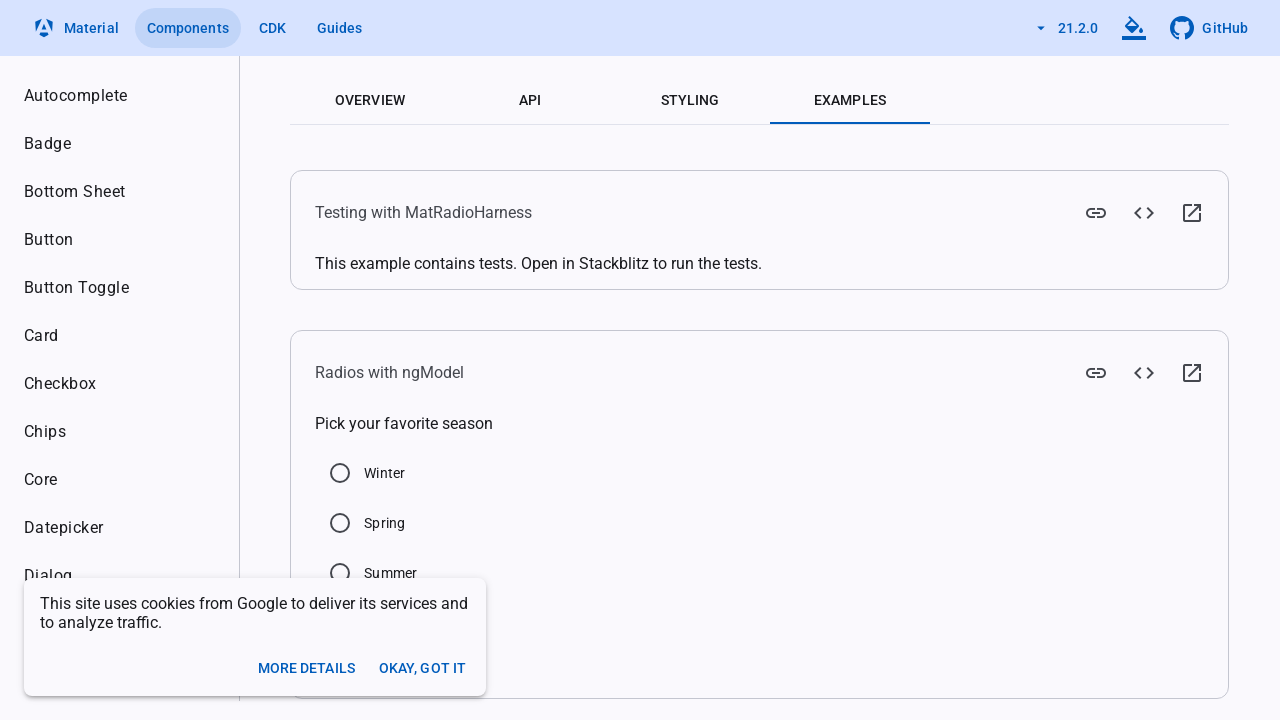

Scrolled to example section on radio button page
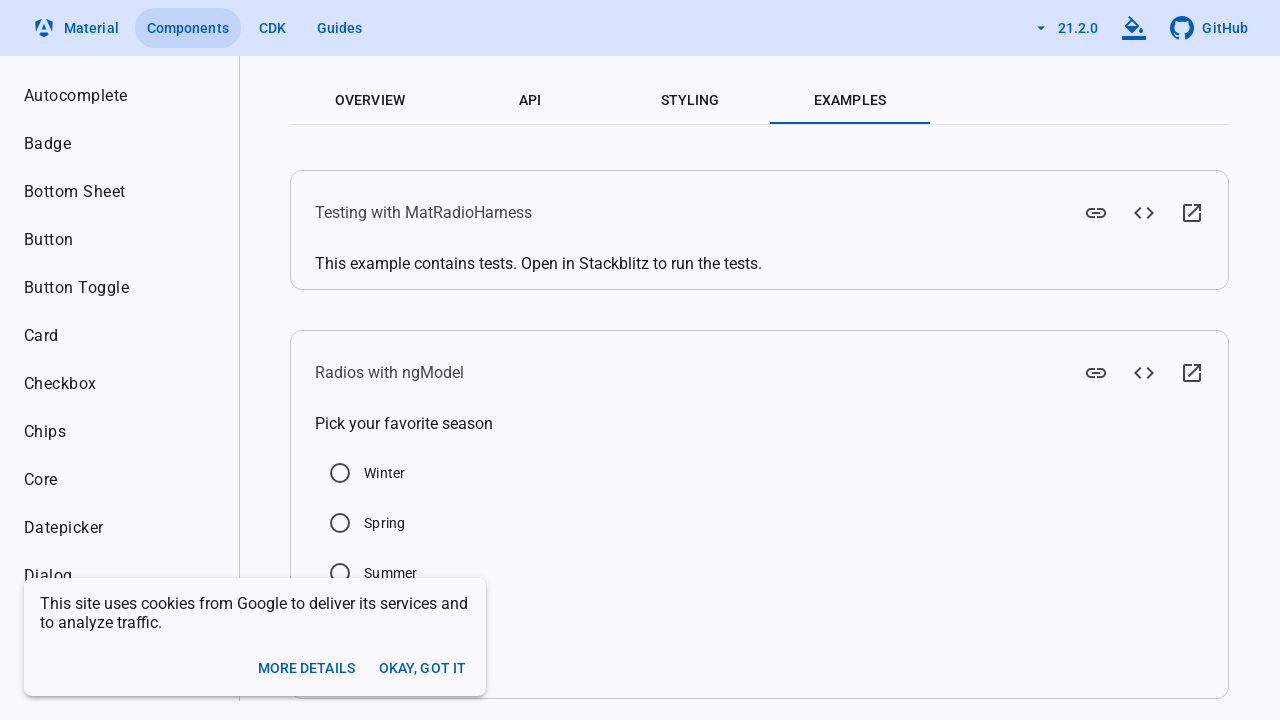

Clicked Summer radio button to select it at (340, 573) on //label[text()='Summer']/preceding-sibling::div/input
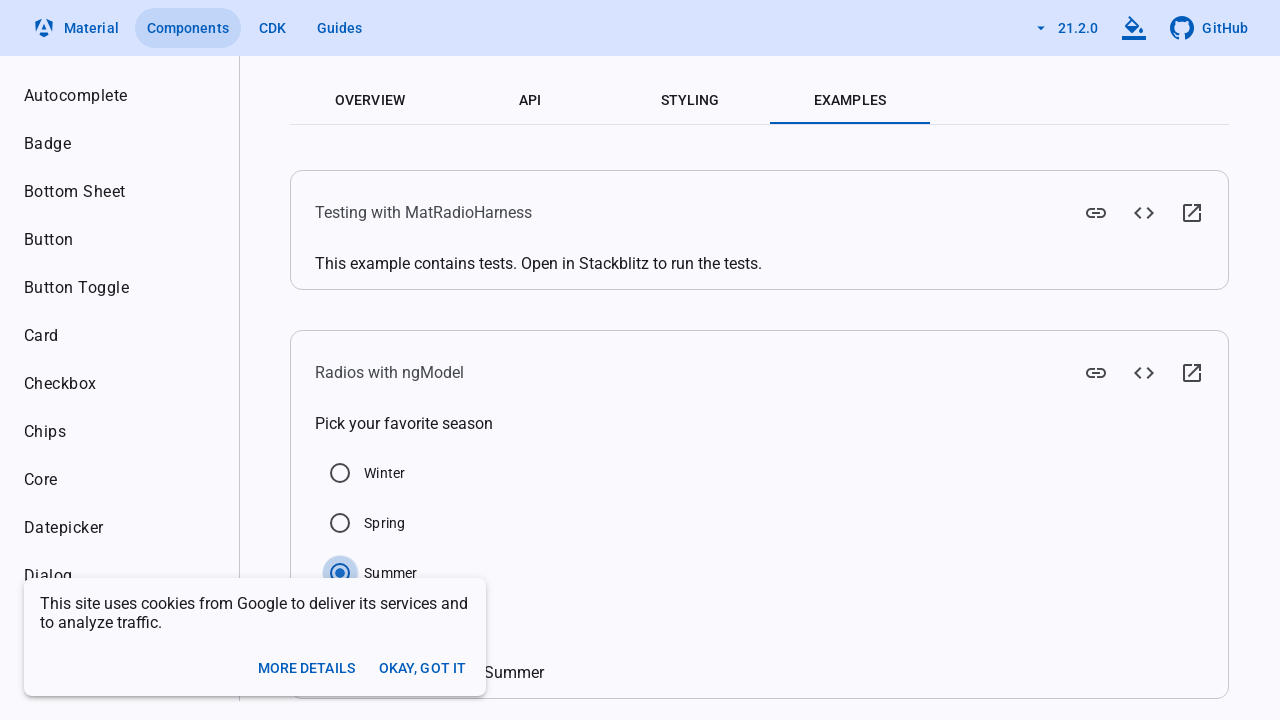

Verified Summer radio button is selected
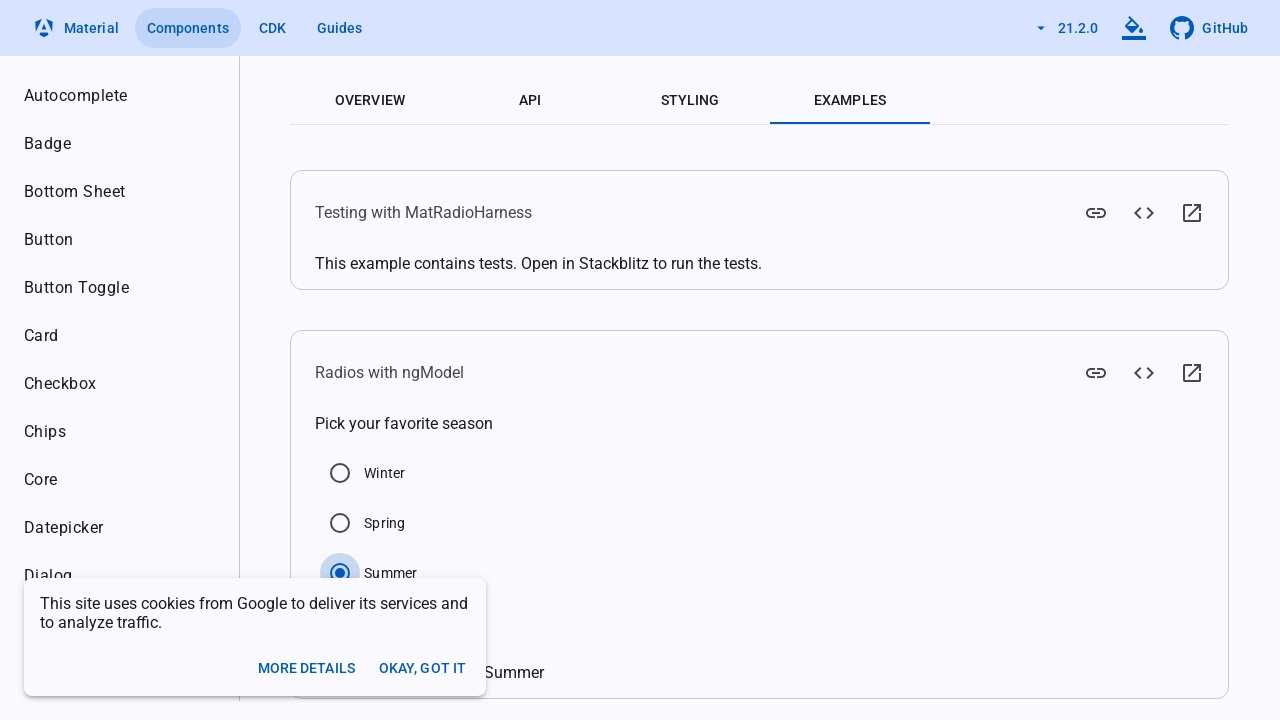

Navigated to checkbox examples page
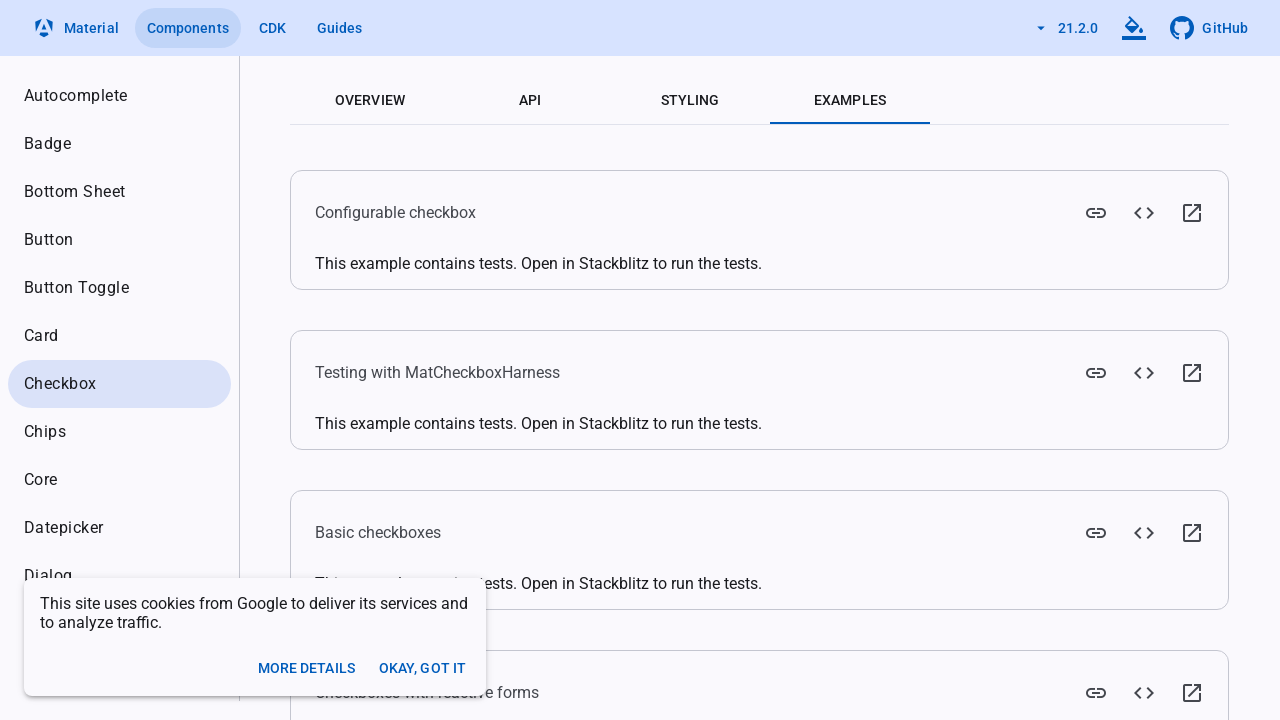

Scrolled to example section on checkbox page
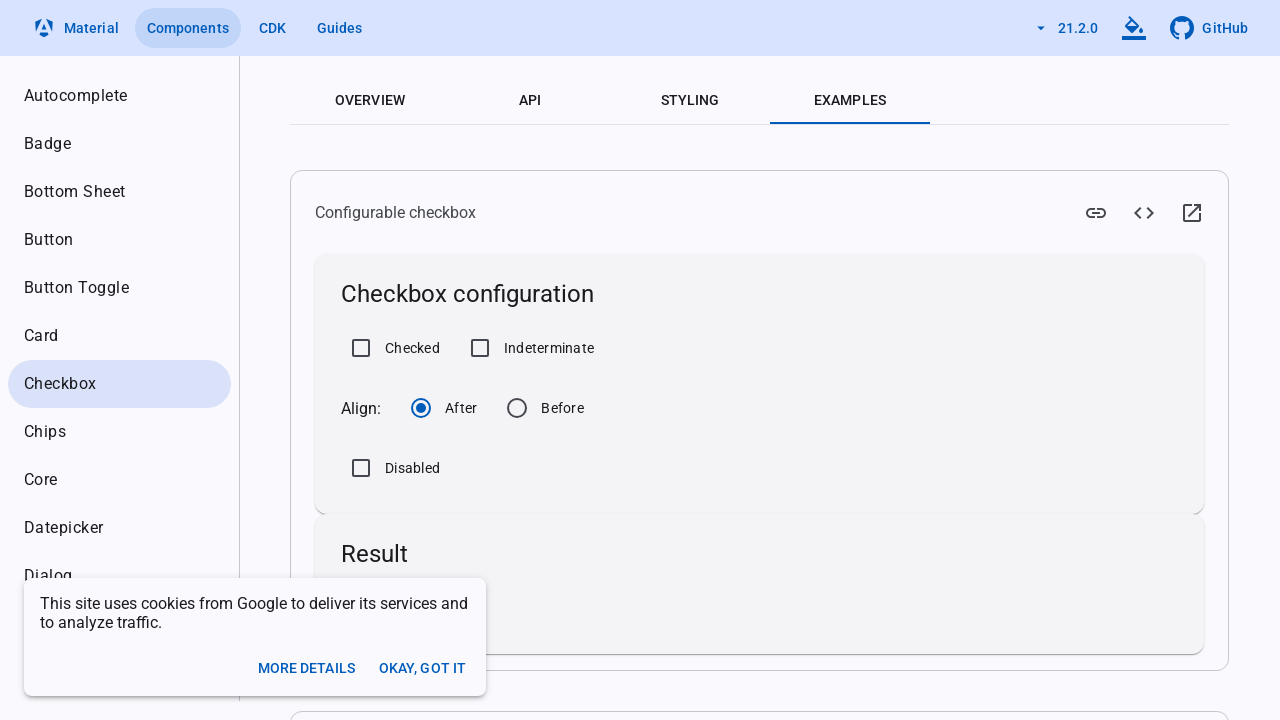

Clicked Checked checkbox to select it at (361, 348) on //label[text()='Checked']/preceding-sibling::div/input
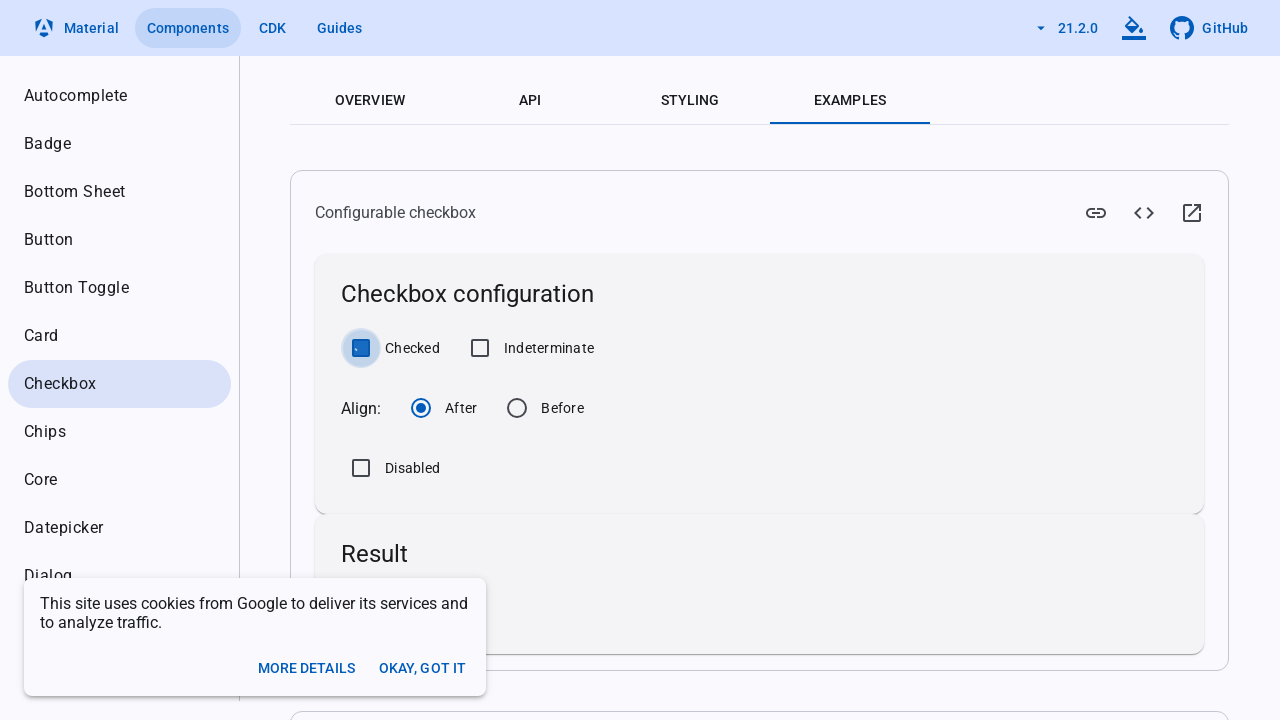

Verified Checked checkbox is selected
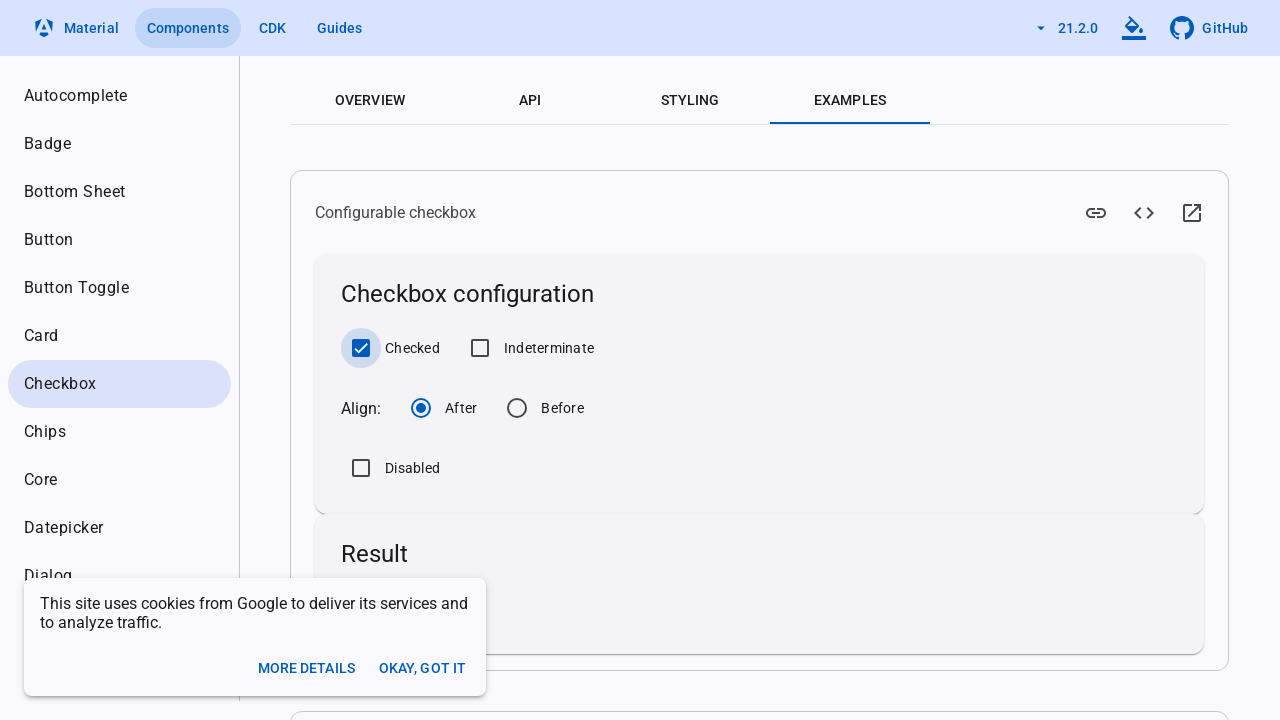

Clicked Indeterminate checkbox to select it at (480, 348) on //label[text()='Indeterminate']/preceding-sibling::div/input
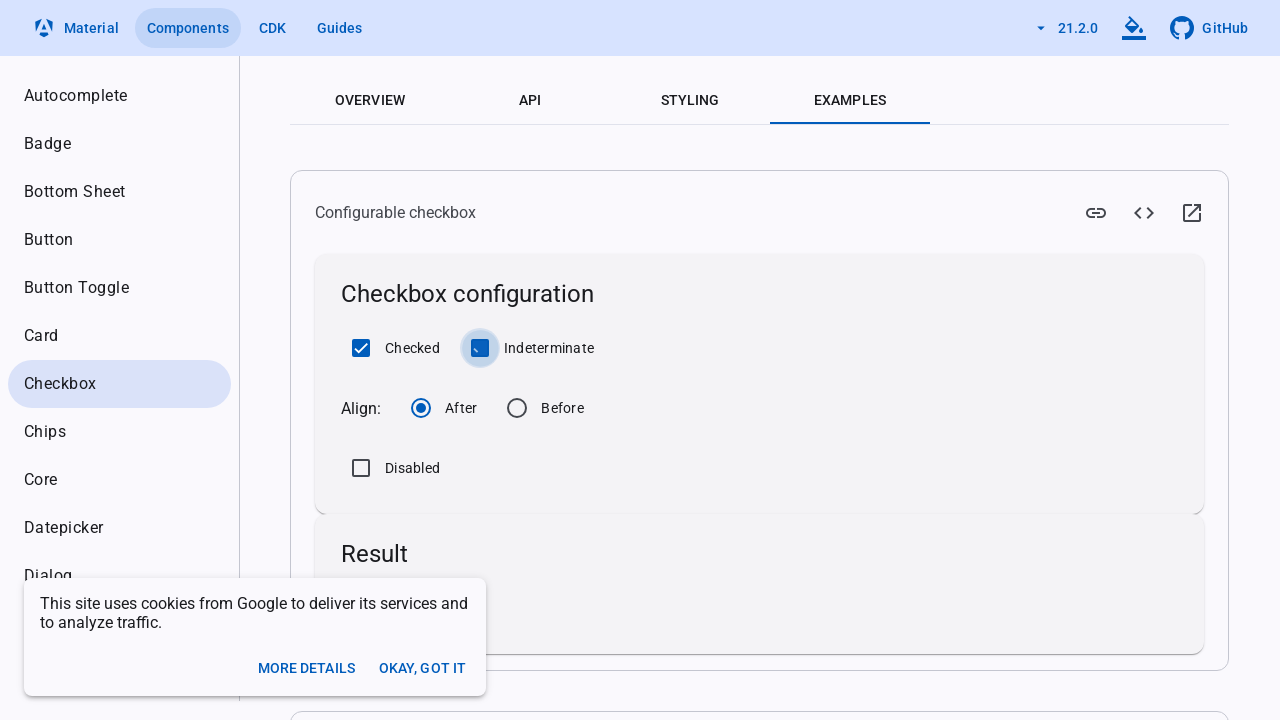

Verified Indeterminate checkbox is selected
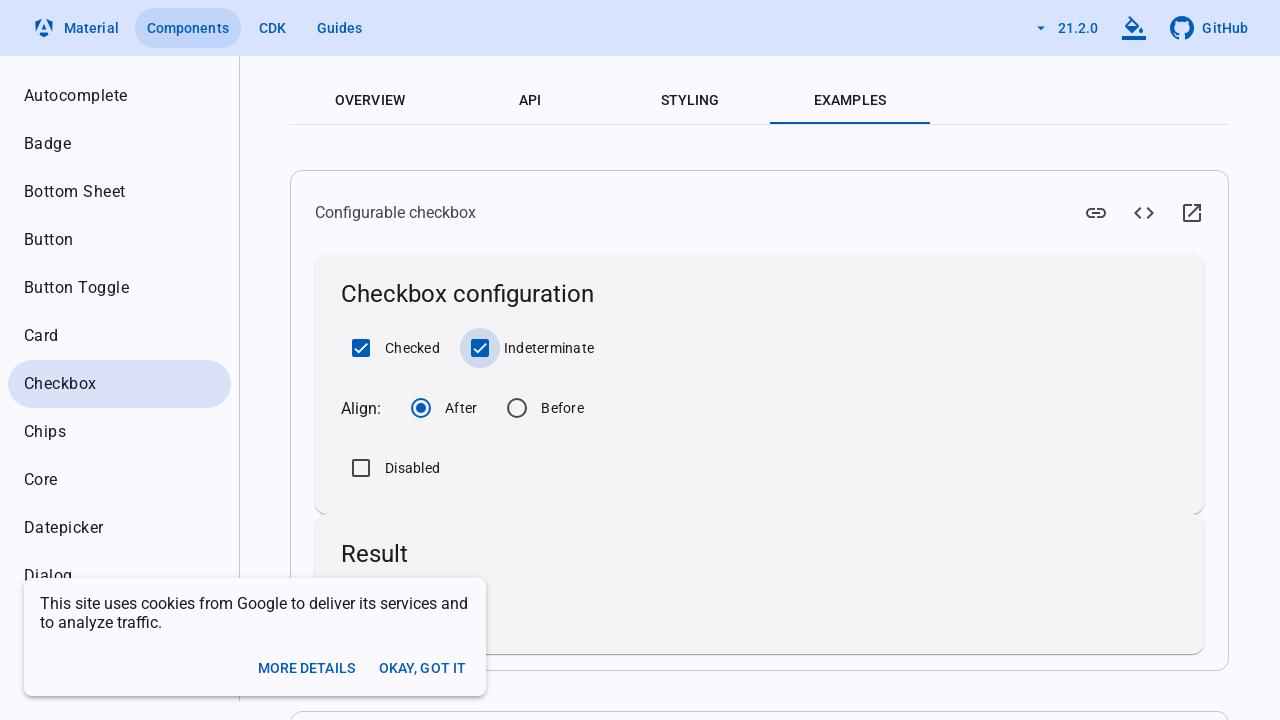

Clicked Checked checkbox to deselect it at (361, 348) on //label[text()='Checked']/preceding-sibling::div/input
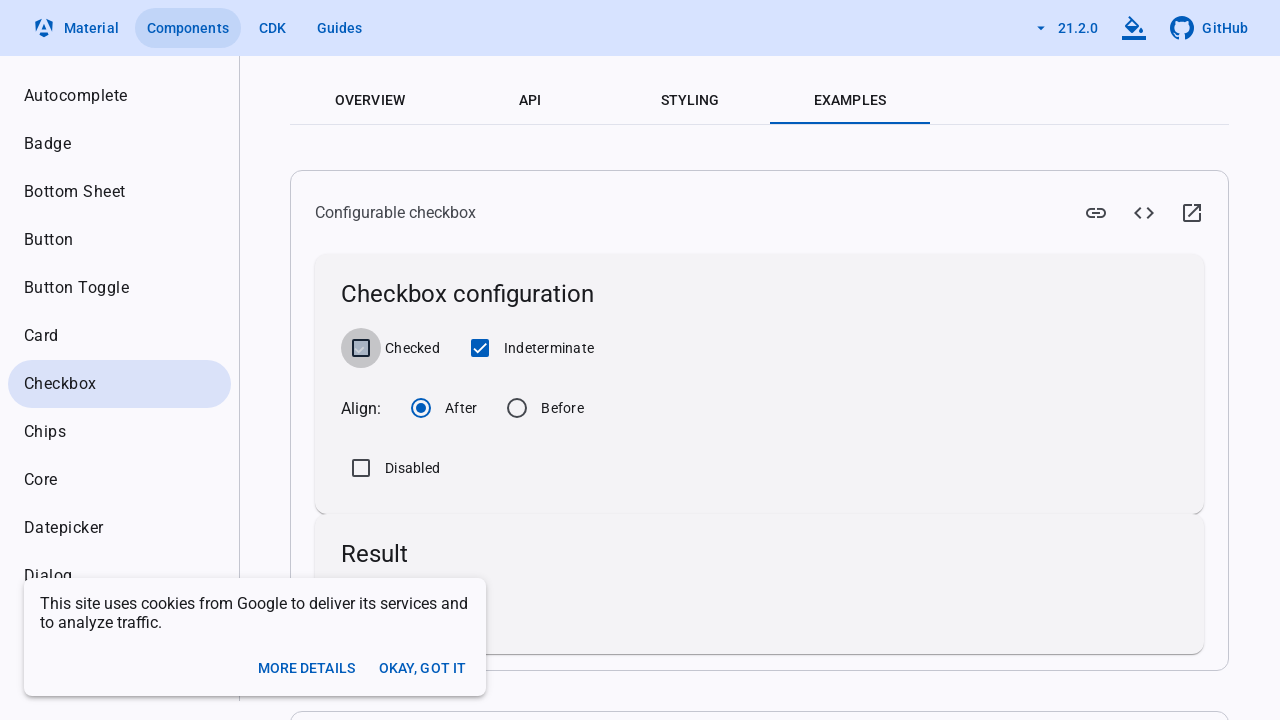

Verified Checked checkbox is deselected
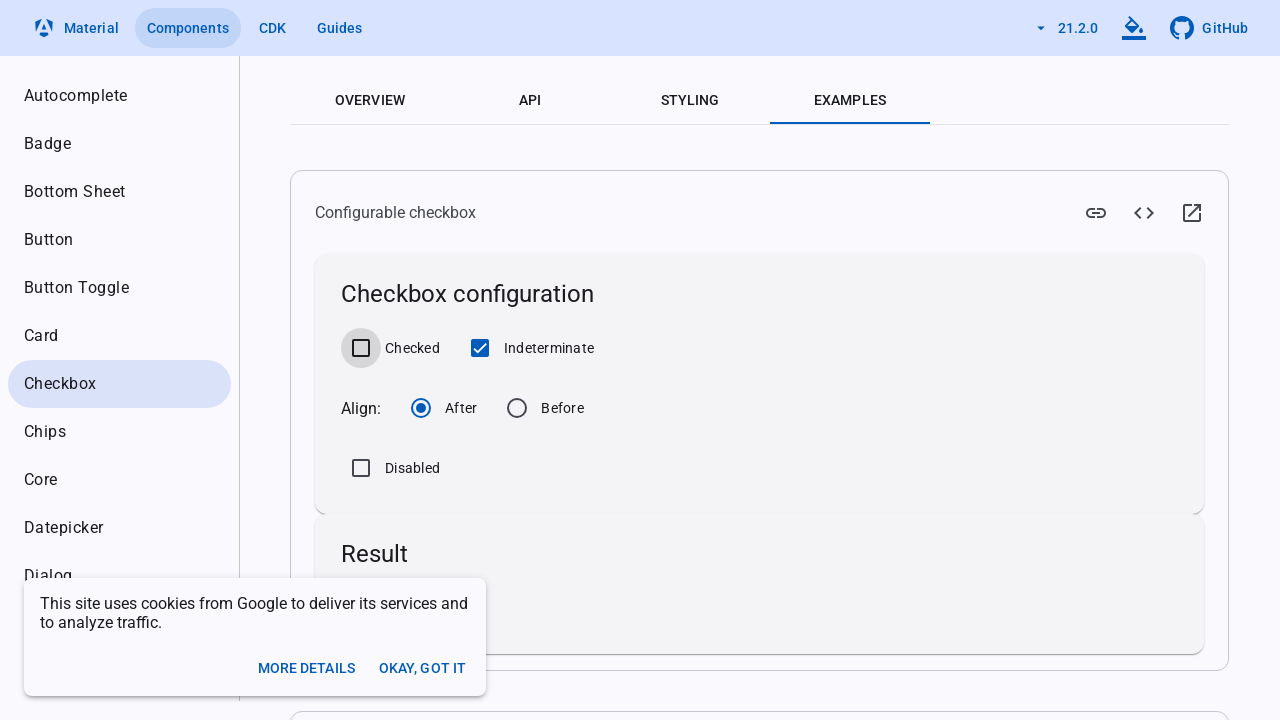

Clicked Indeterminate checkbox to deselect it at (480, 348) on //label[text()='Indeterminate']/preceding-sibling::div/input
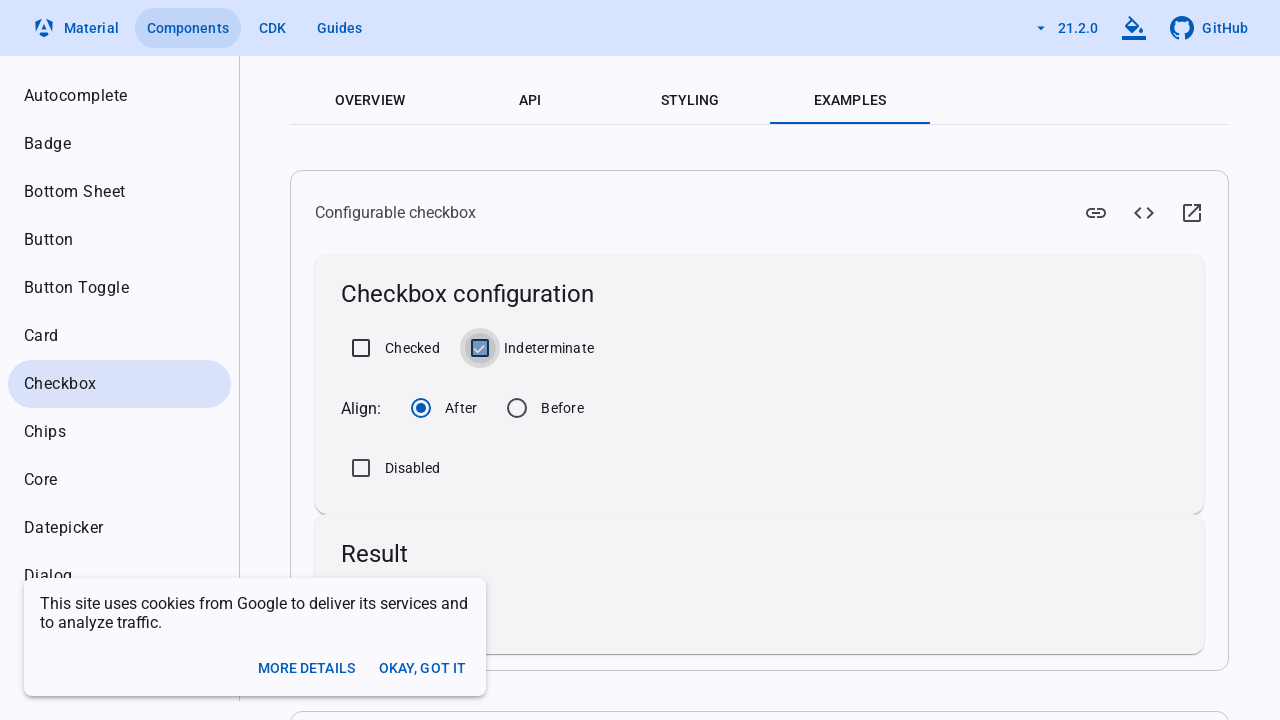

Verified Indeterminate checkbox is deselected
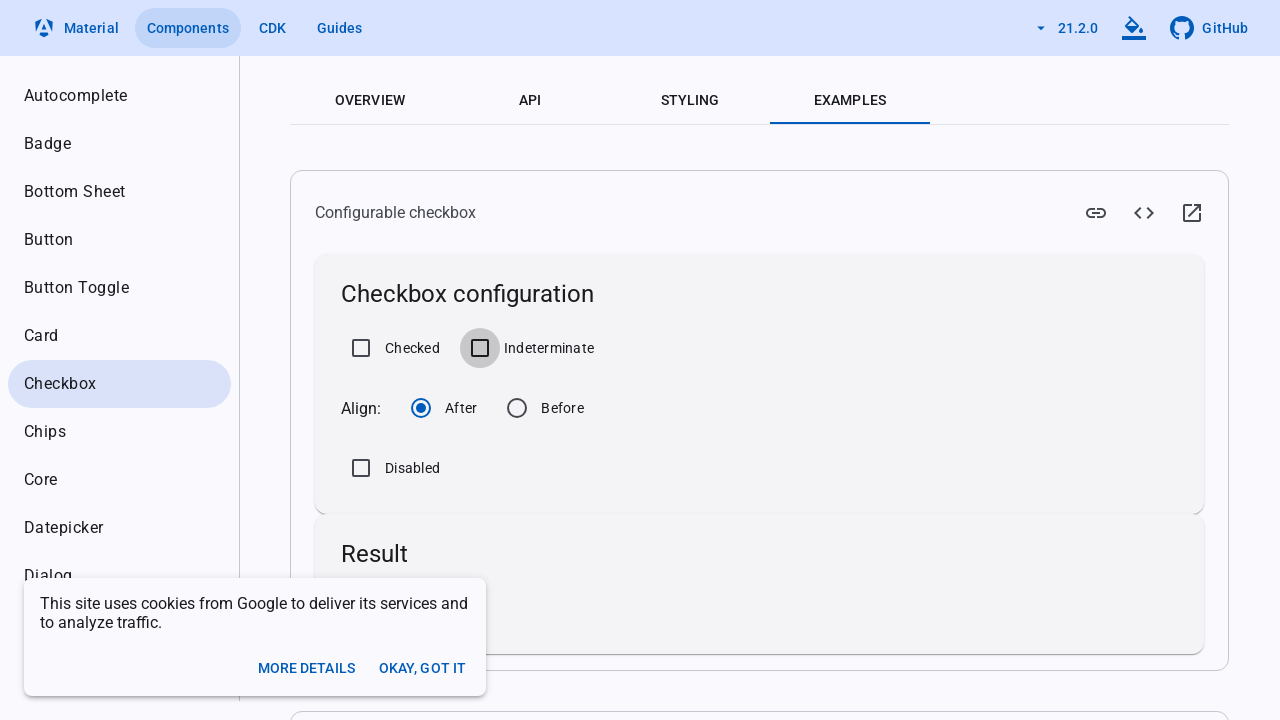

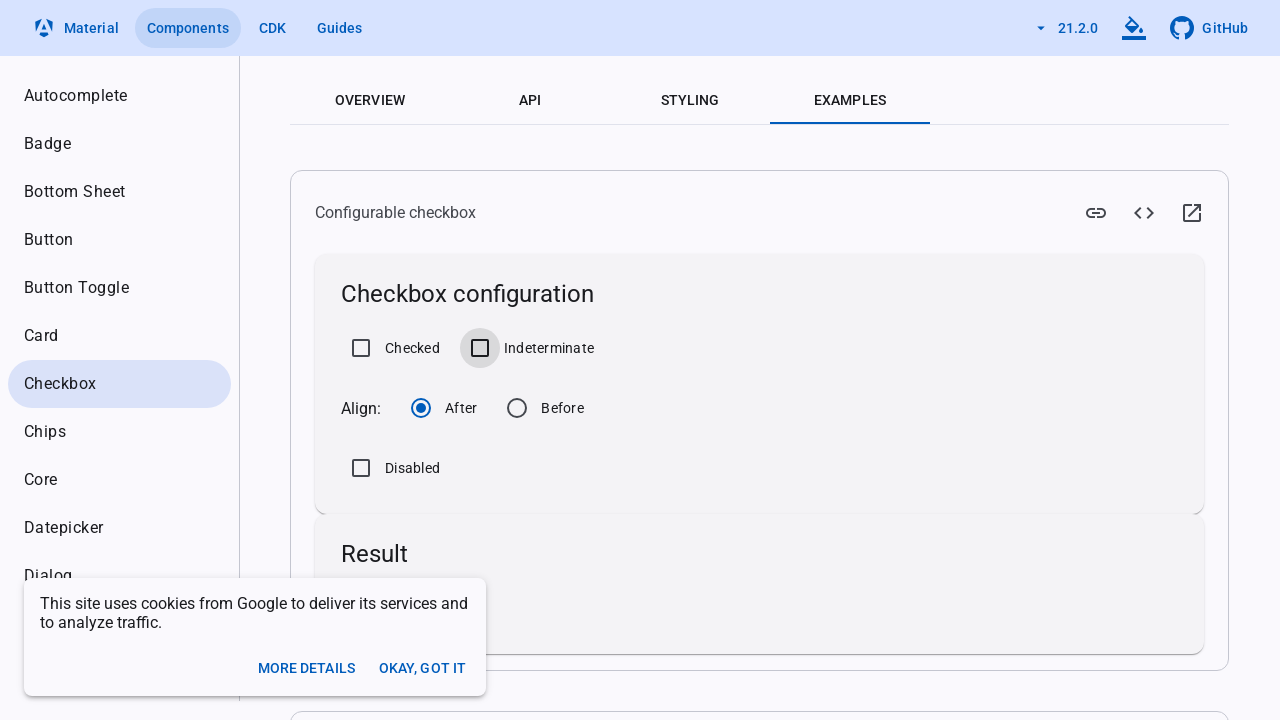